Tests window handling by navigating to a Selenium course content page, clicking on a section heading to expand it, and clicking on a link that opens a text file (JUNIT.txt) in a new window/tab.

Starting URL: http://greenstech.in/selenium-course-content.html

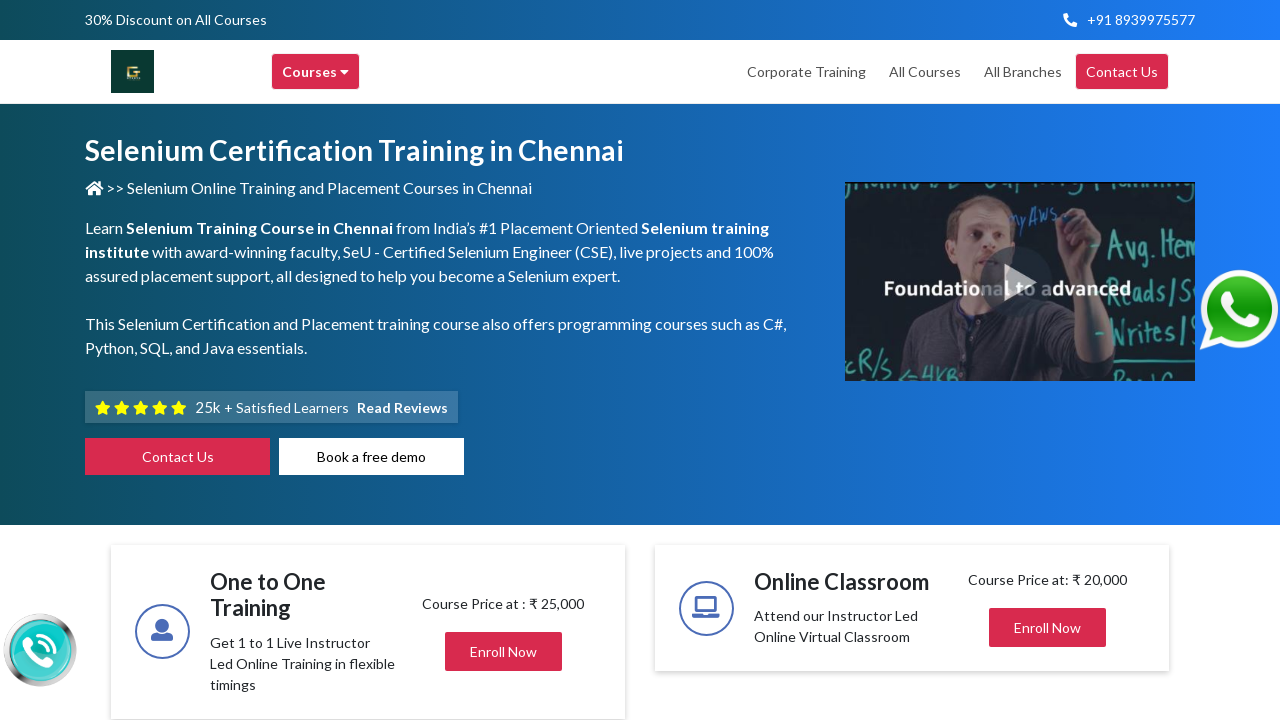

Navigated to Selenium course content page
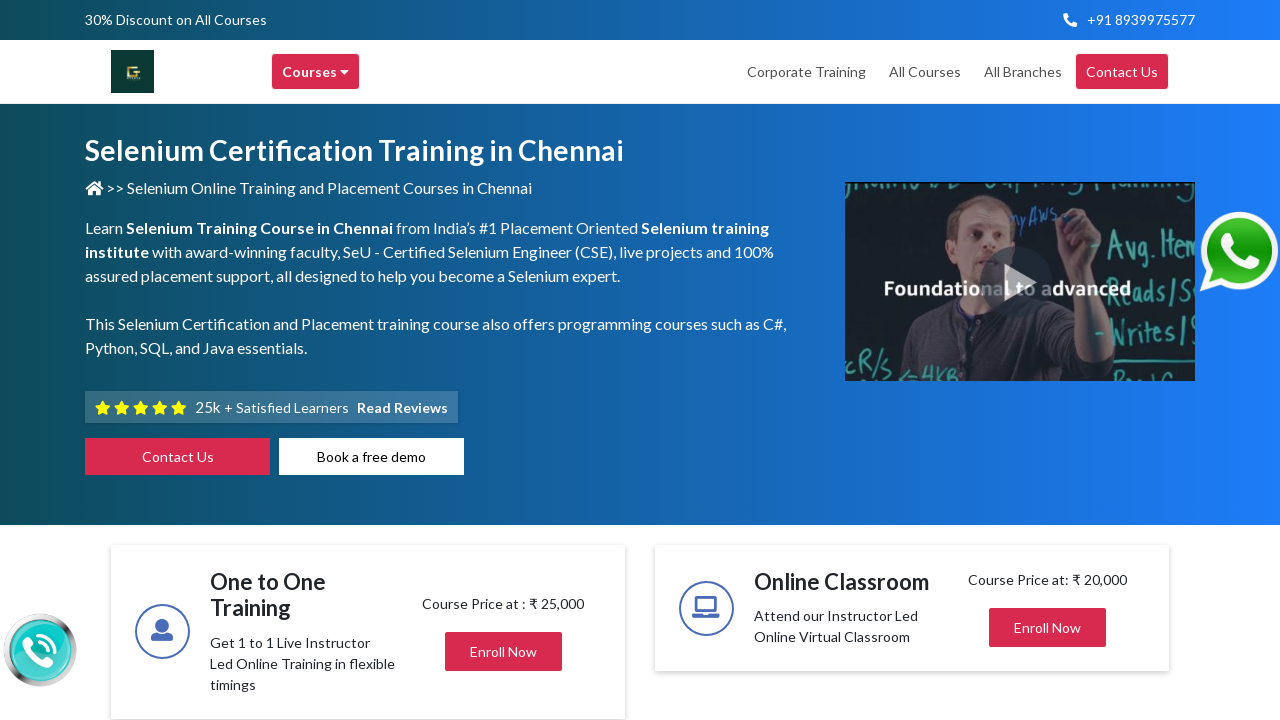

Clicked on heading304 section to expand it at (1048, 360) on div#heading304
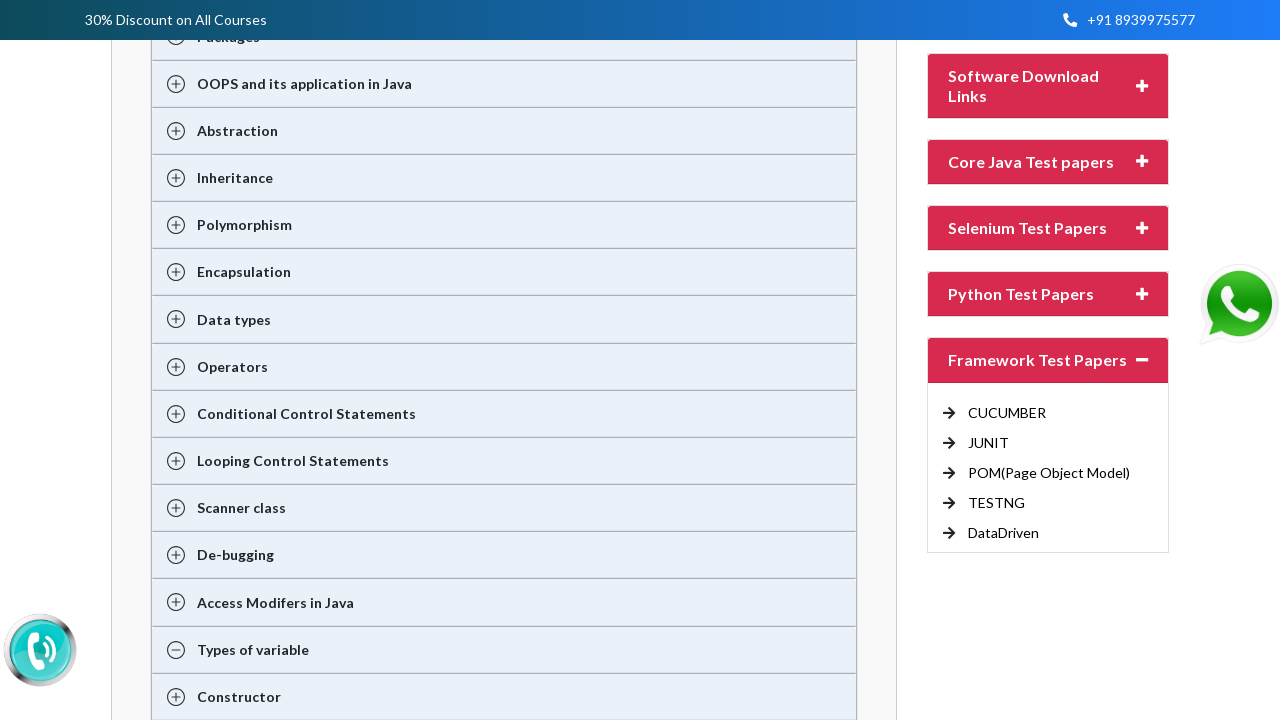

JUNIT.txt link is now visible
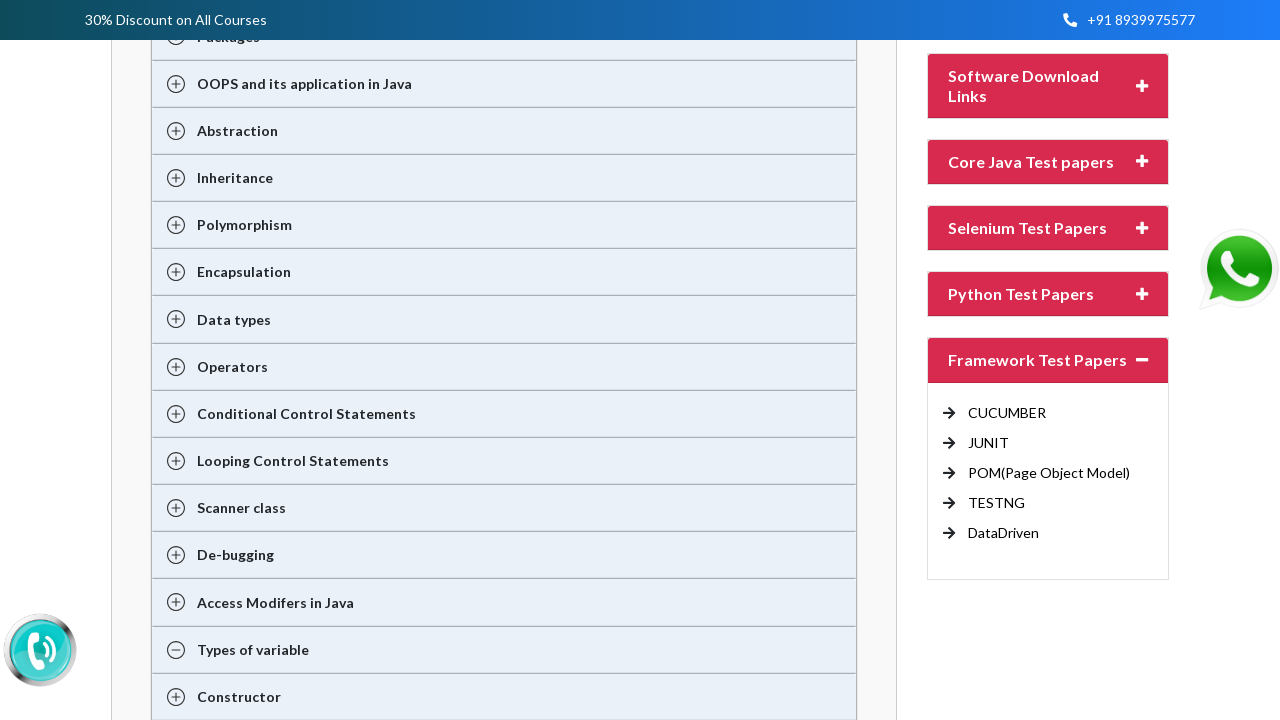

Clicked on JUNIT.txt link at (988, 442) on a[href='http://traininginchennai.in/JUNIT.txt']
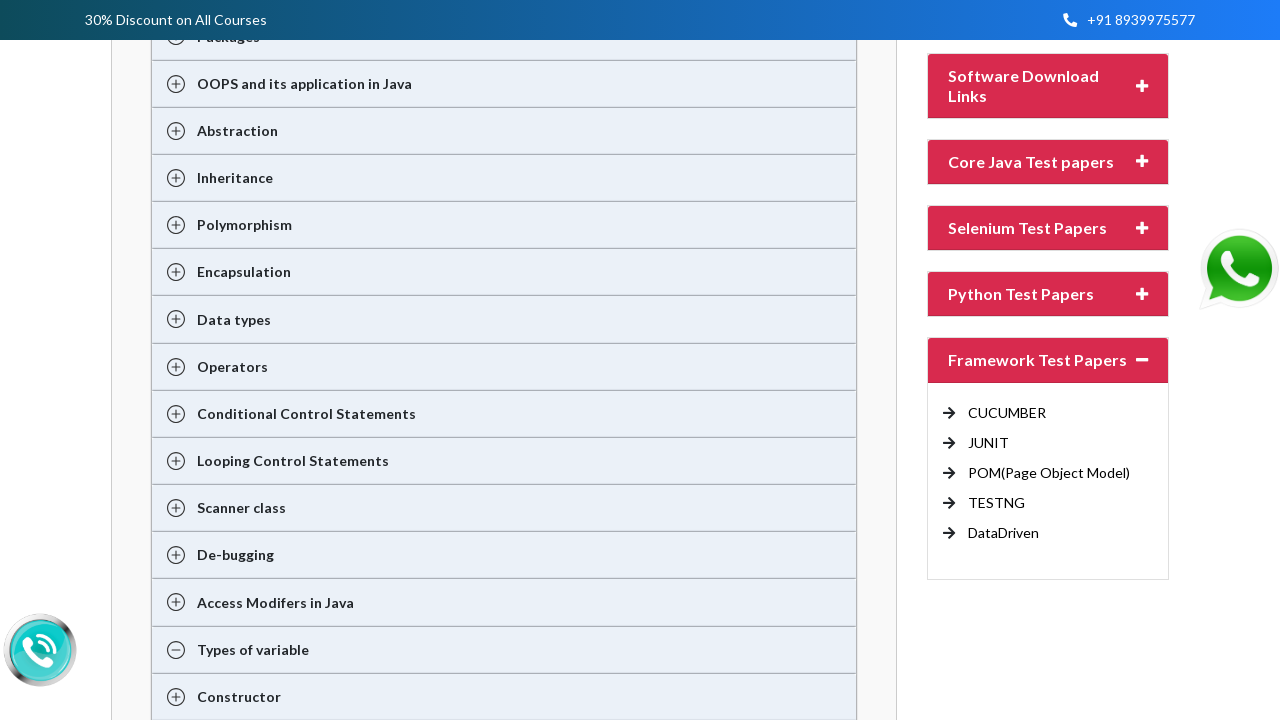

Waited for new window/tab to open
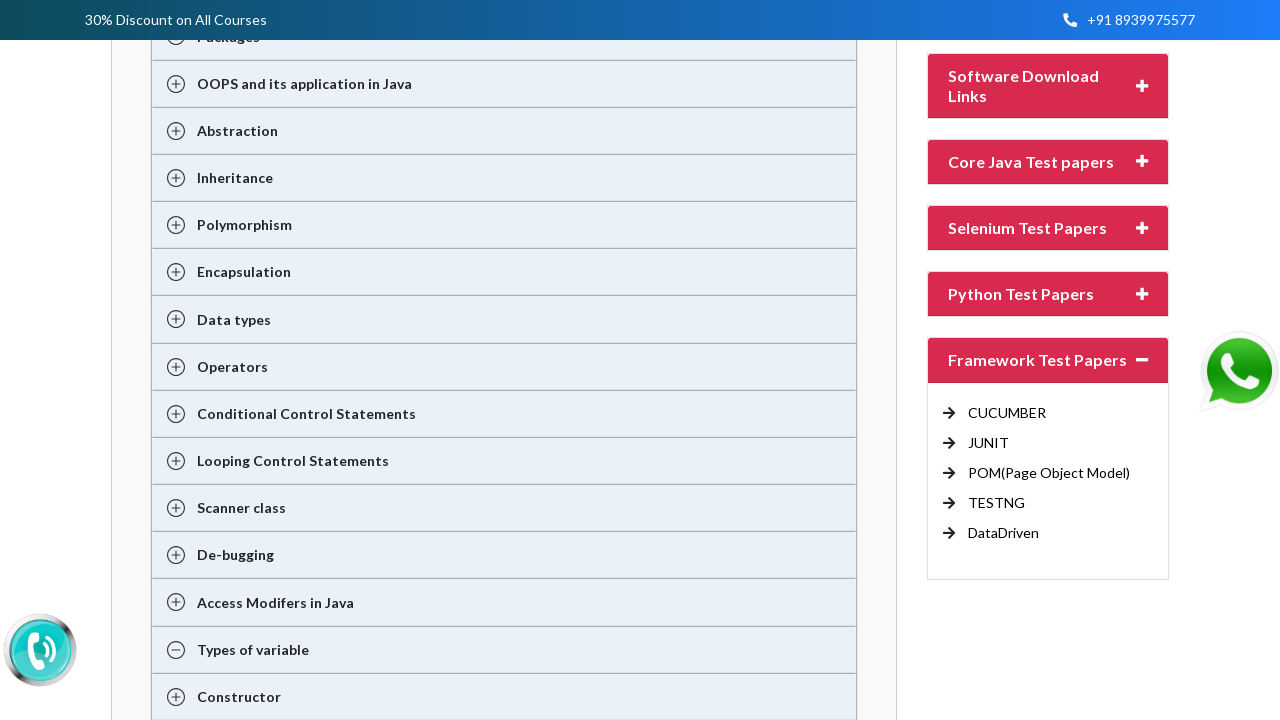

Retrieved all open pages (count: 2)
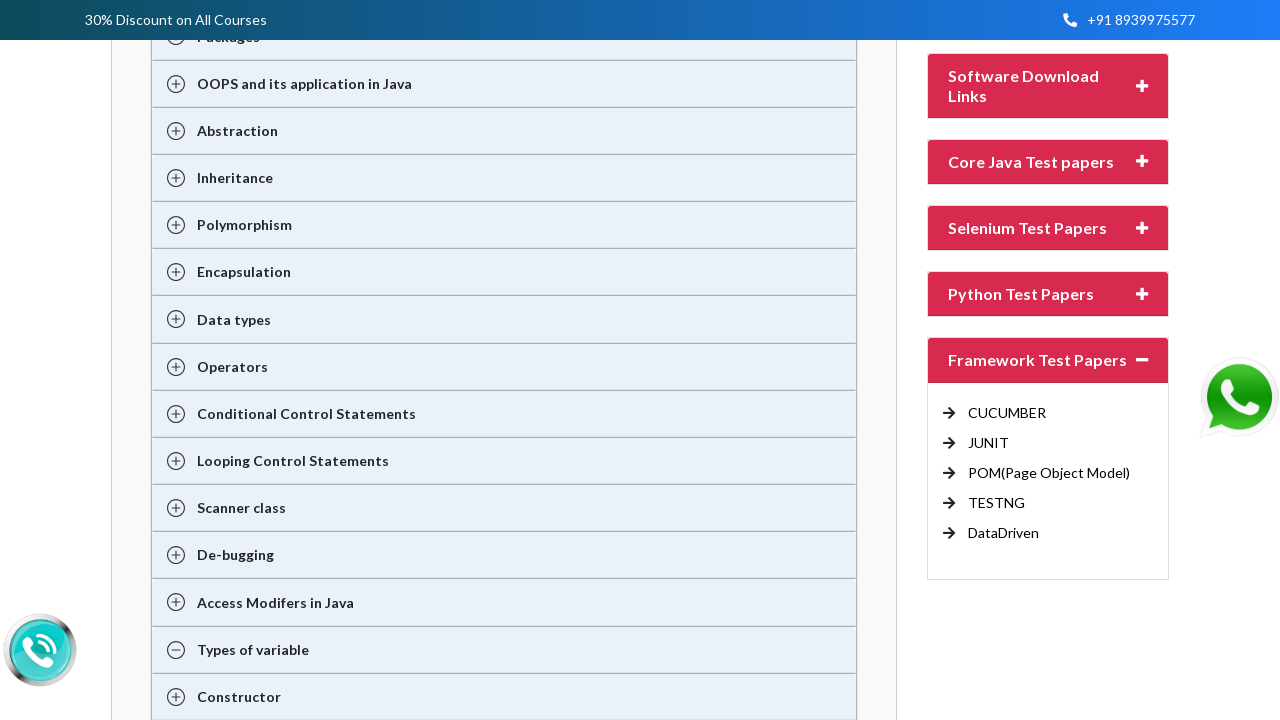

Switched to newly opened page/tab
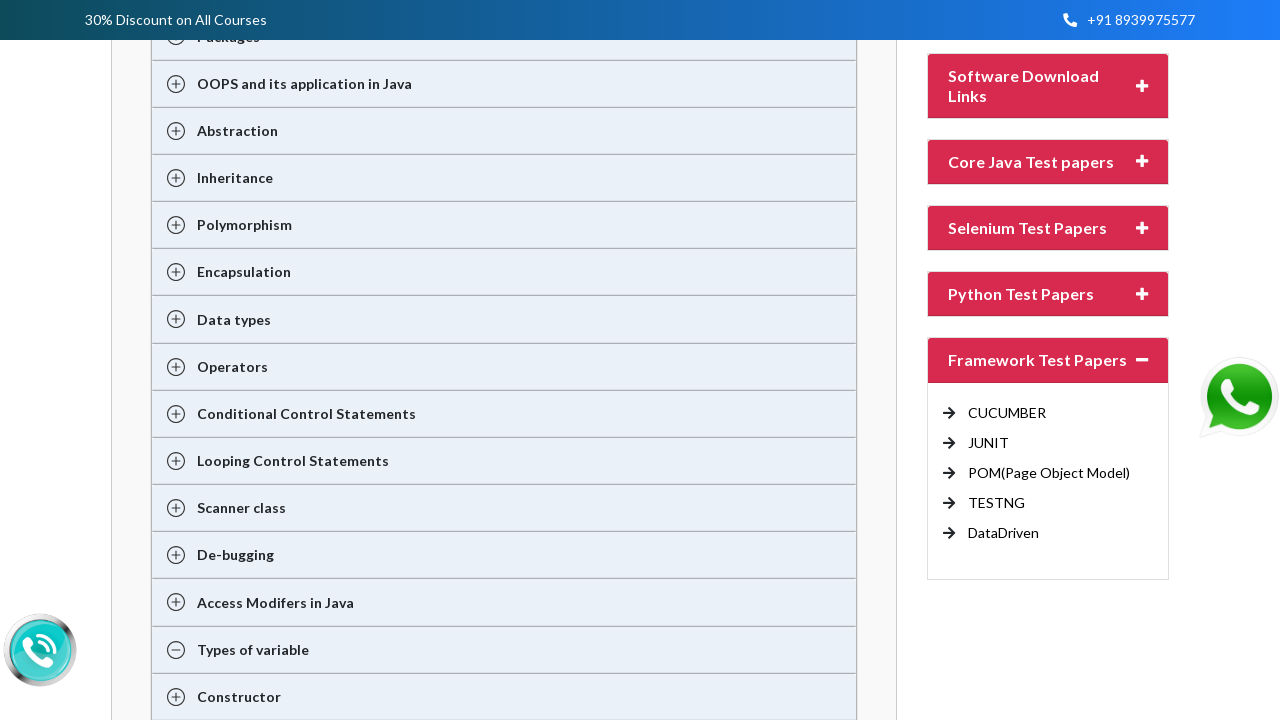

New page loaded successfully (domcontentloaded)
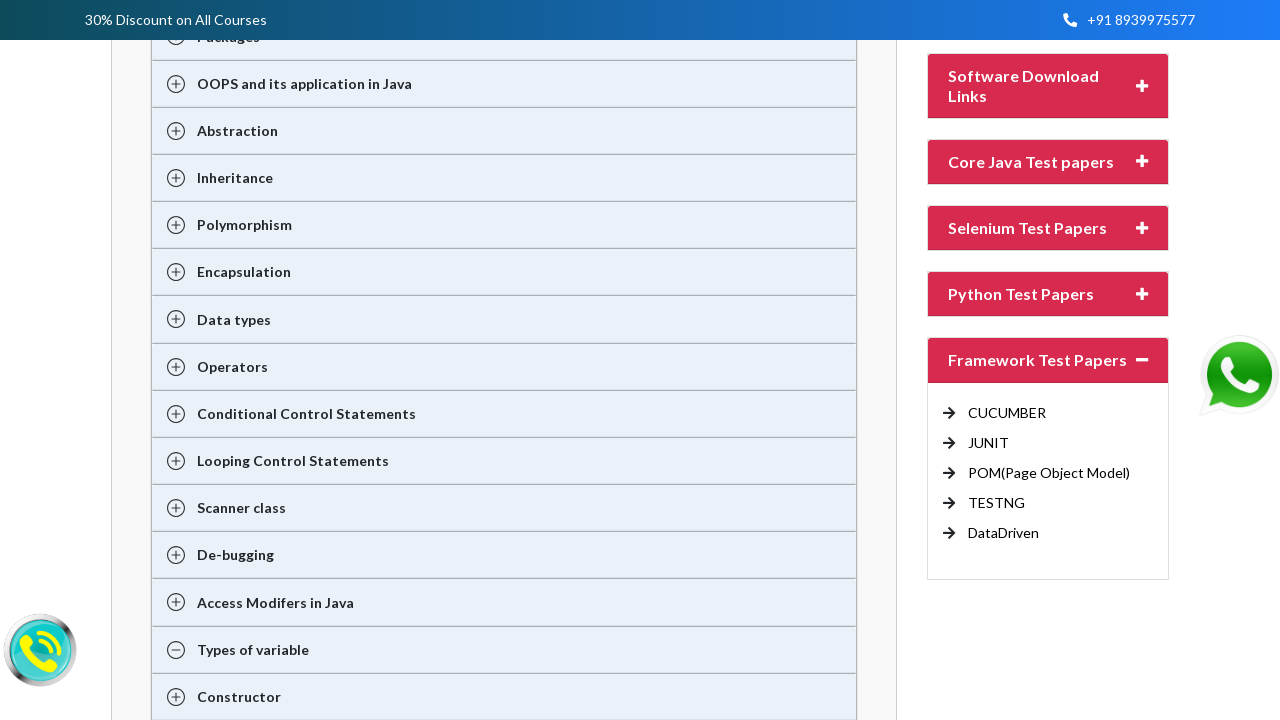

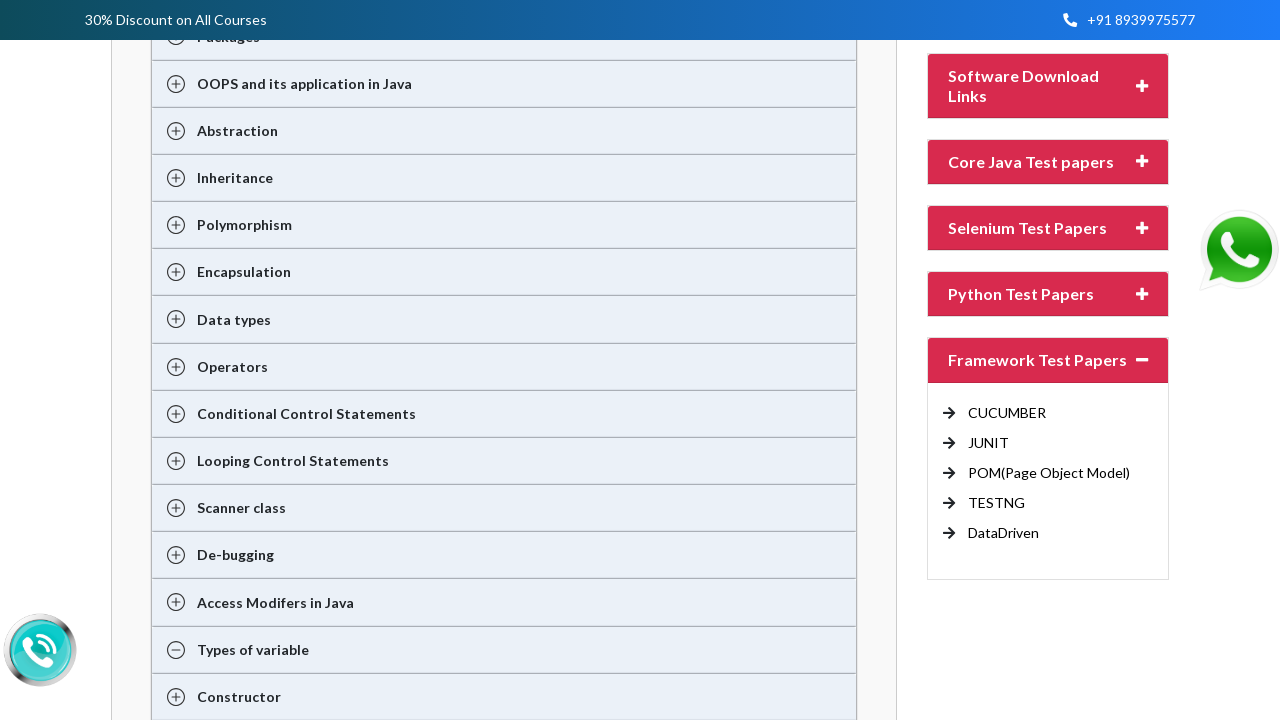